Tests dynamic content loading by clicking a start button and waiting for the "Hello World!" text to appear

Starting URL: https://the-internet.herokuapp.com/dynamic_loading/2

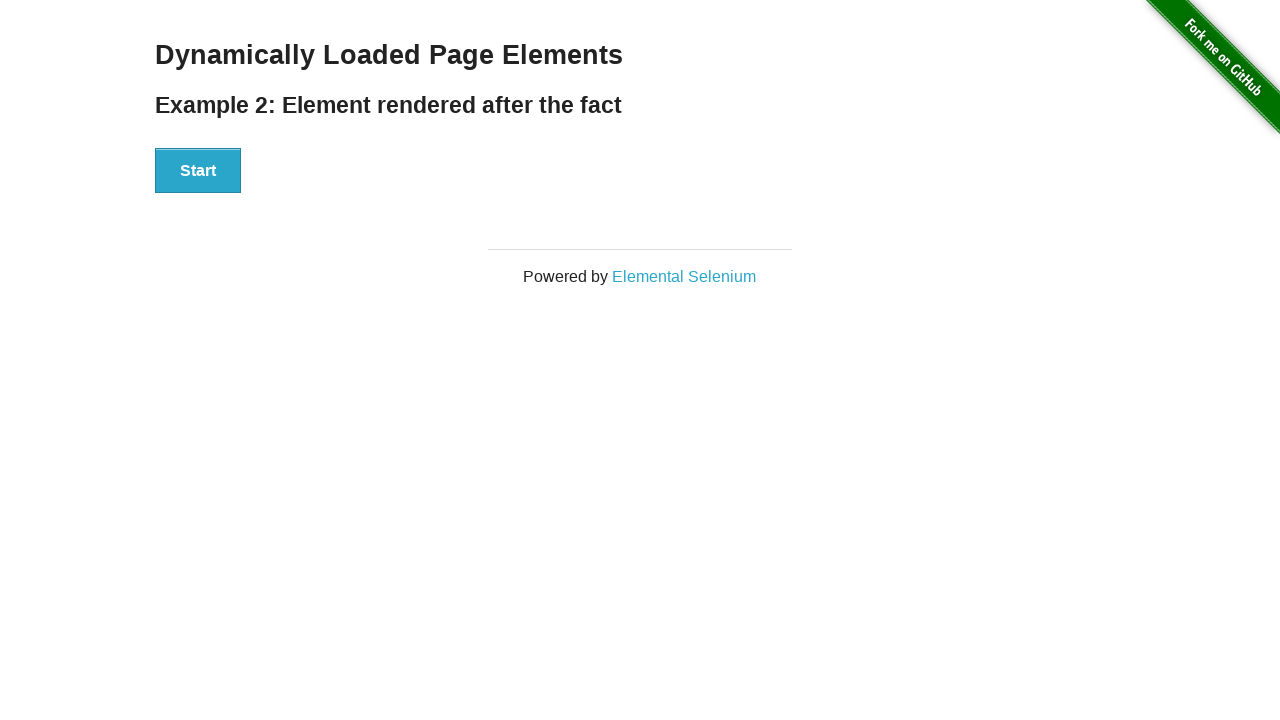

Clicked start button to trigger dynamic content loading at (198, 171) on button
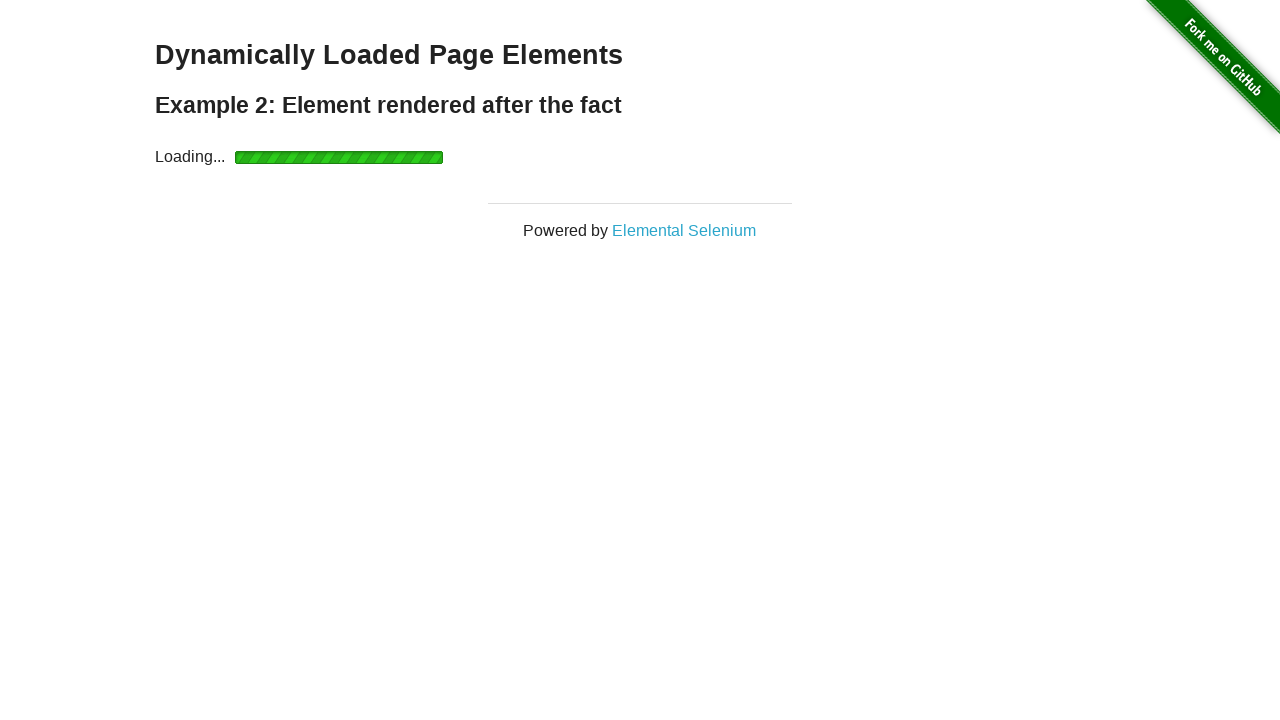

Waited for 'Hello World!' text to appear and become visible
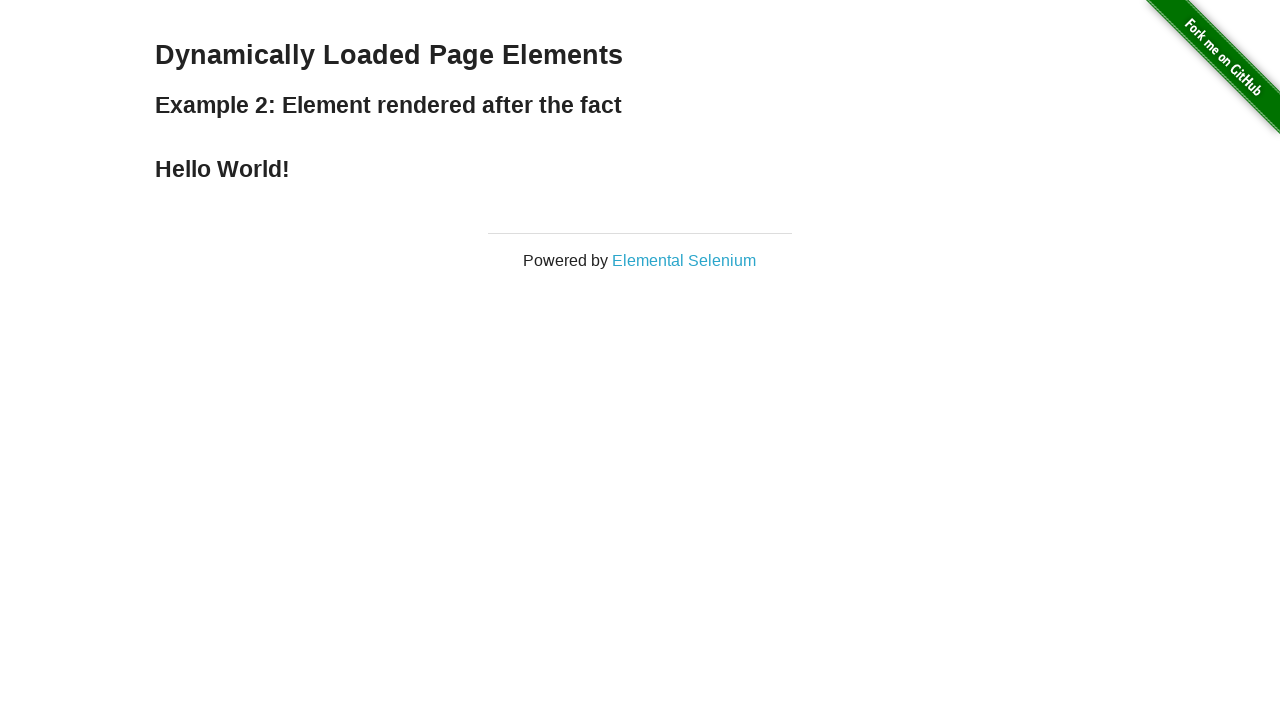

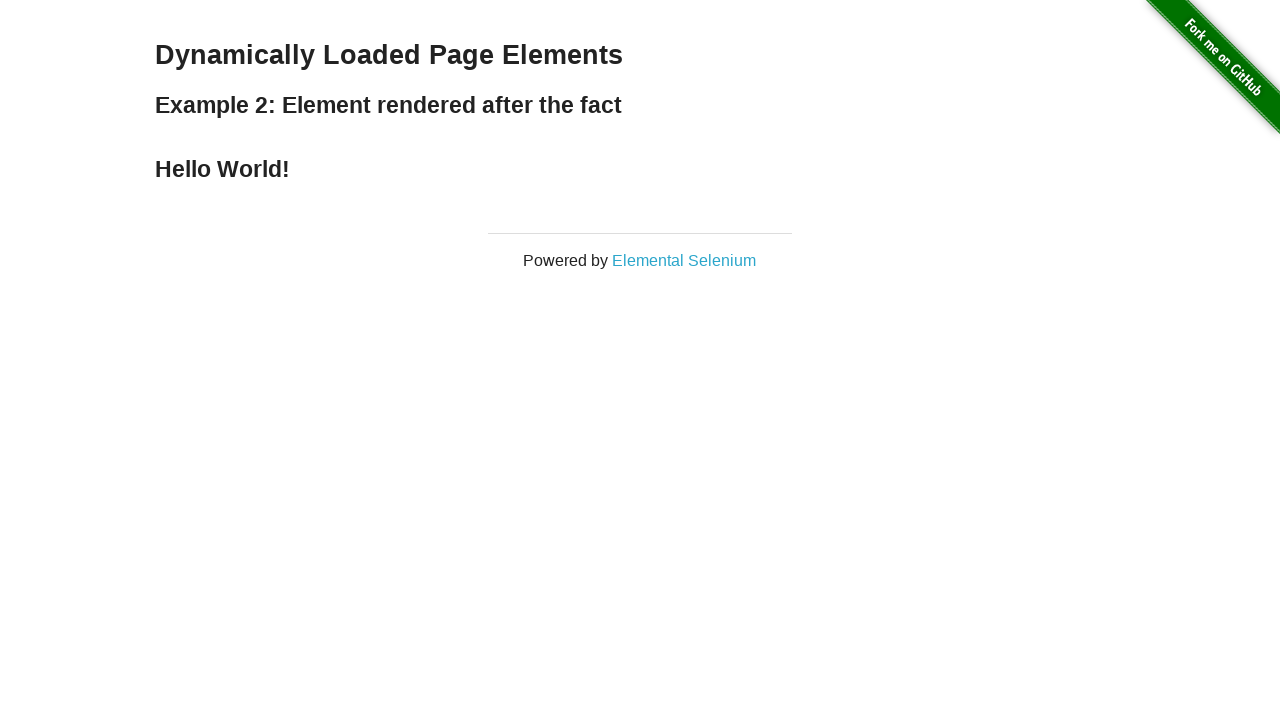